Tests the add and delete functionality of dynamic elements by clicking add button twice to create elements, then clicking delete to remove them

Starting URL: https://the-internet.herokuapp.com/add_remove_elements/

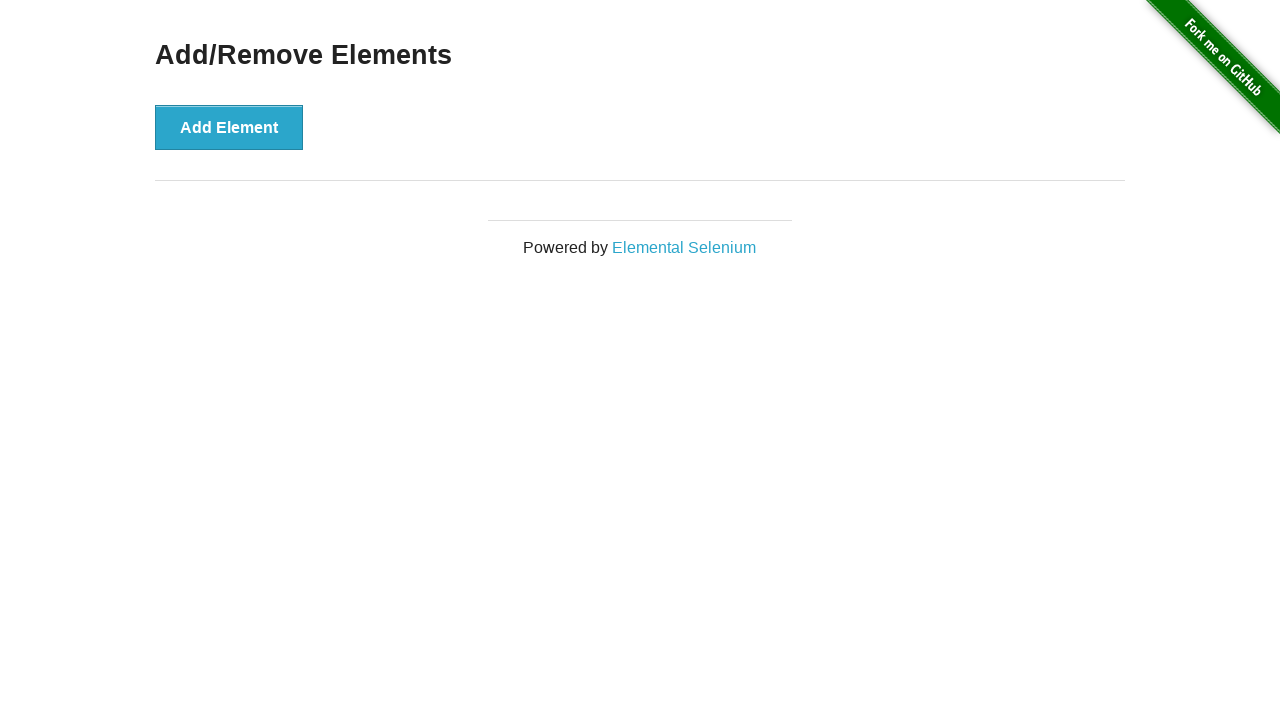

Clicked Add Element button (first time) at (229, 127) on button:has-text('Add Element')
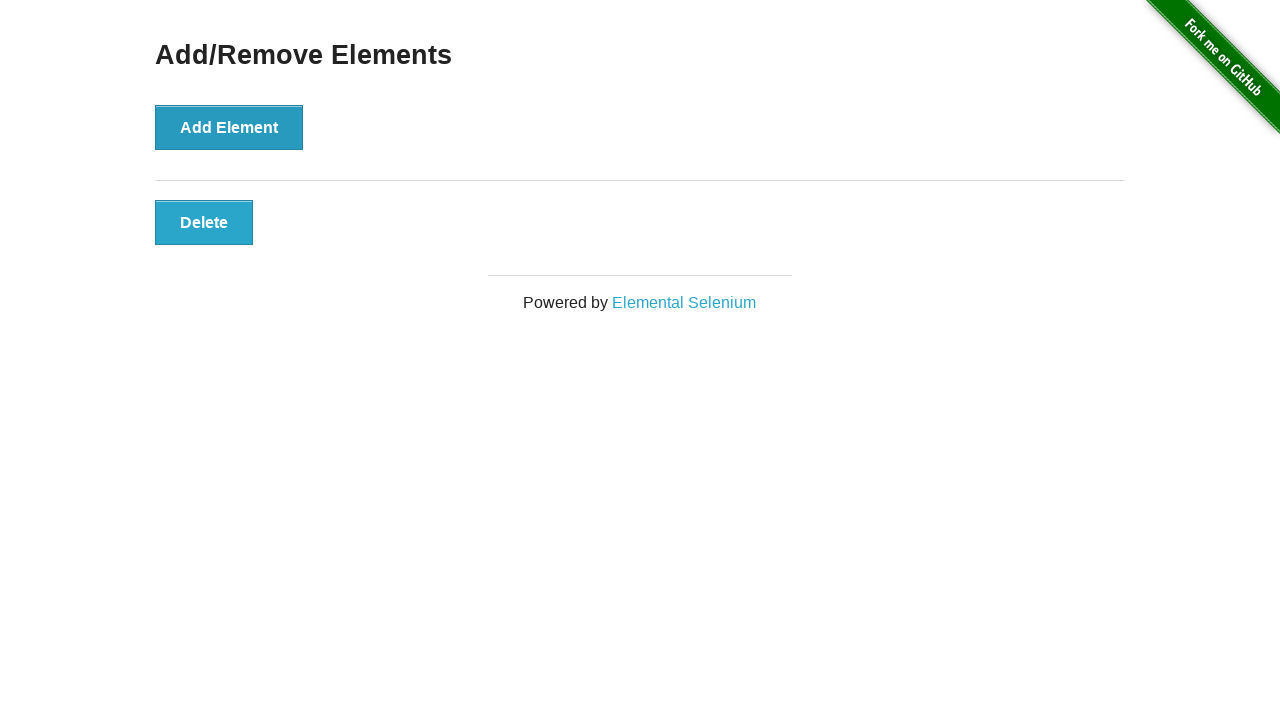

Clicked Add Element button (second time) at (229, 127) on button:has-text('Add Element')
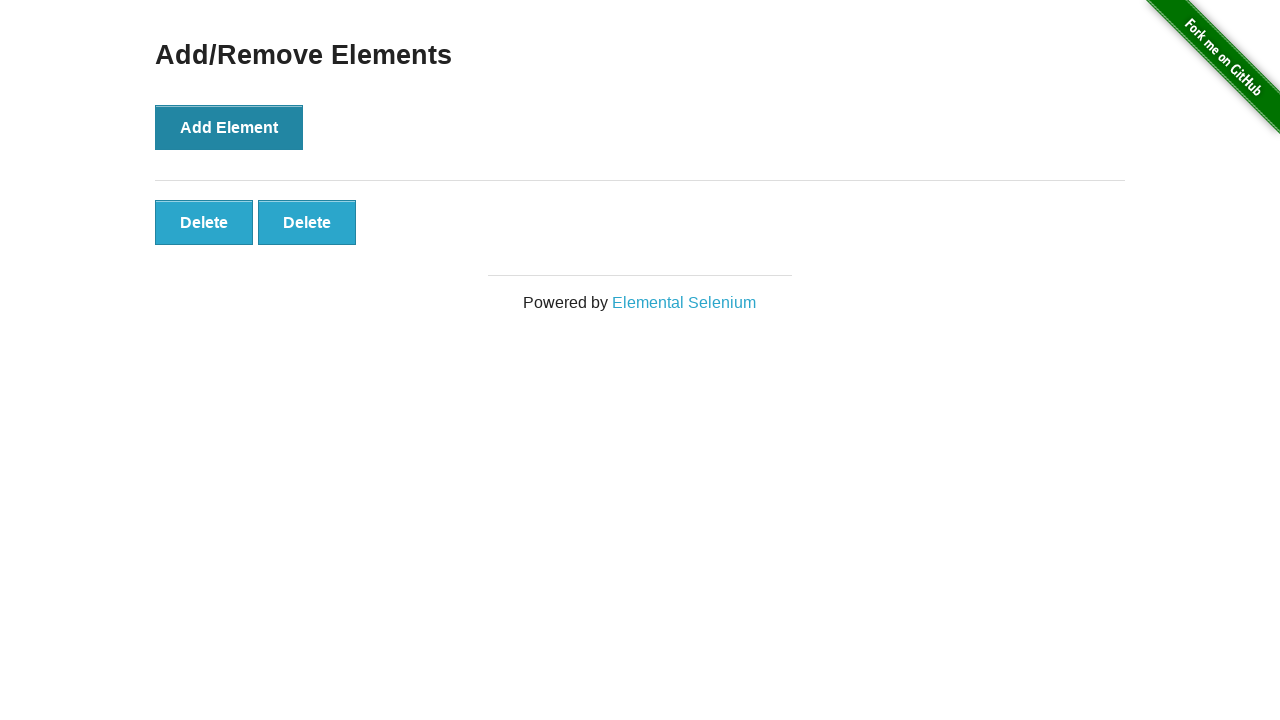

Verified that dynamically added elements are displayed
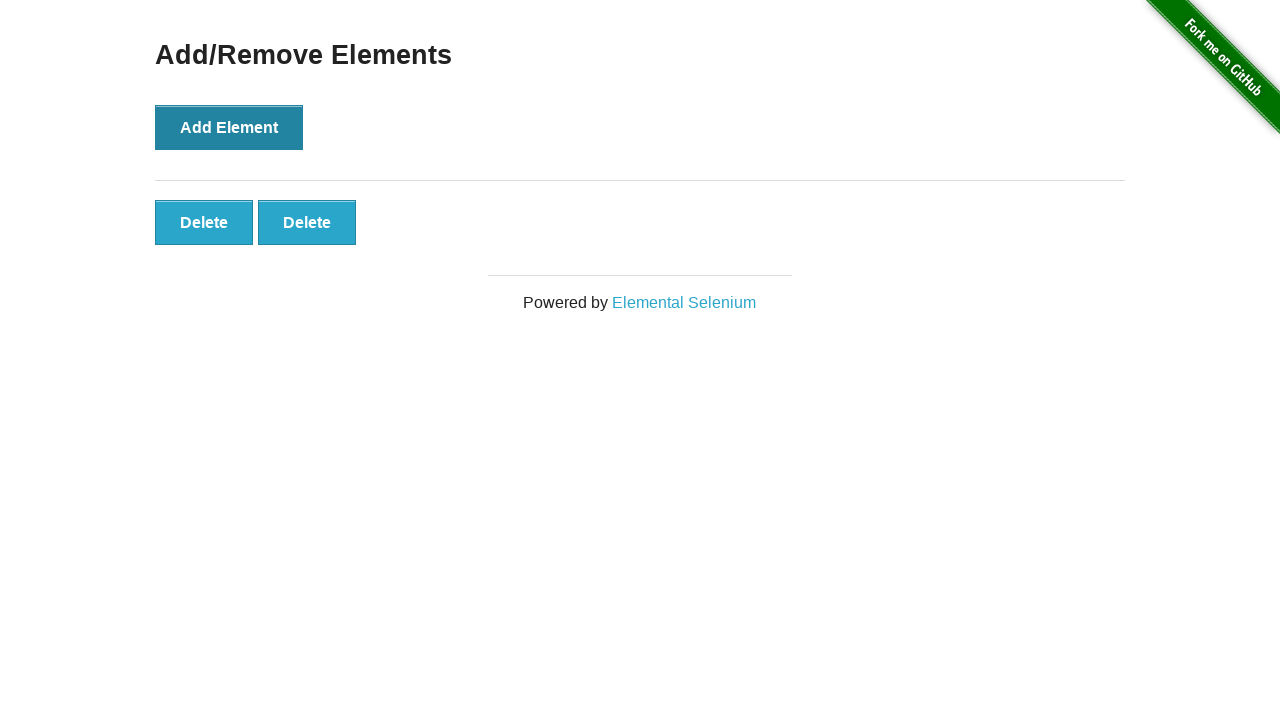

Clicked delete button on first dynamically added element at (204, 222) on button.added-manually
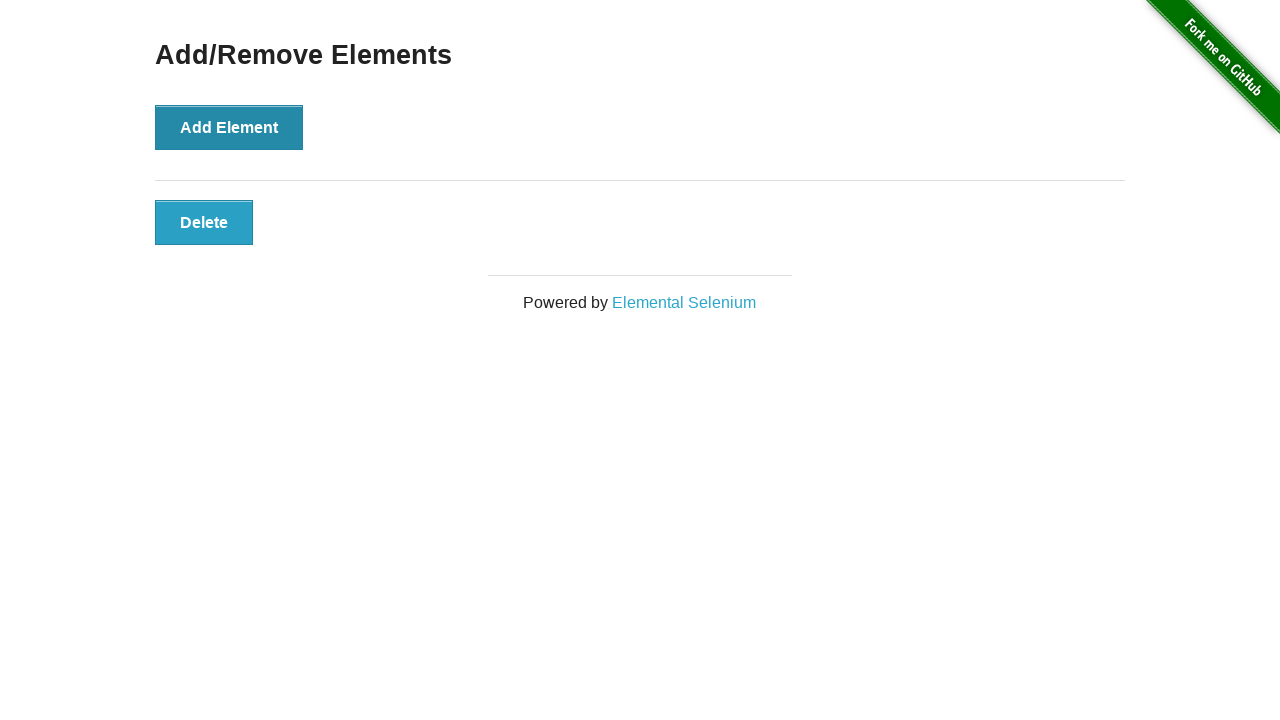

Clicked delete button on second dynamically added element at (204, 222) on button.added-manually
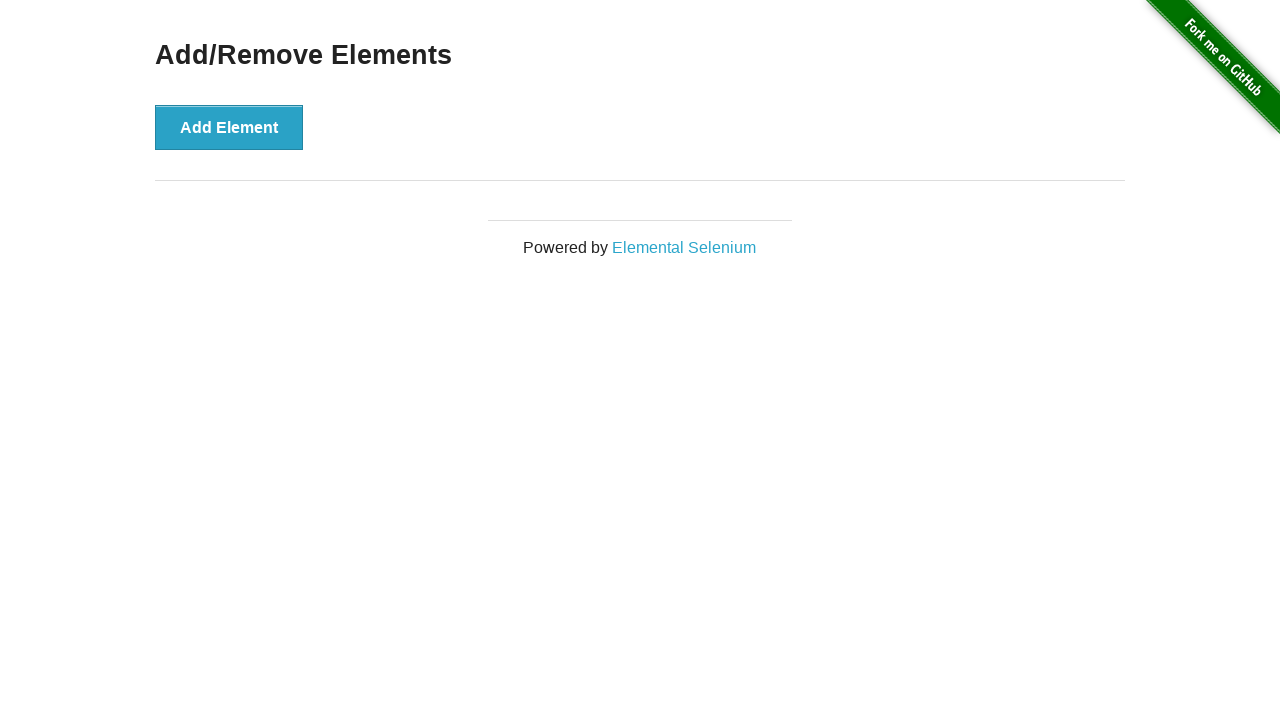

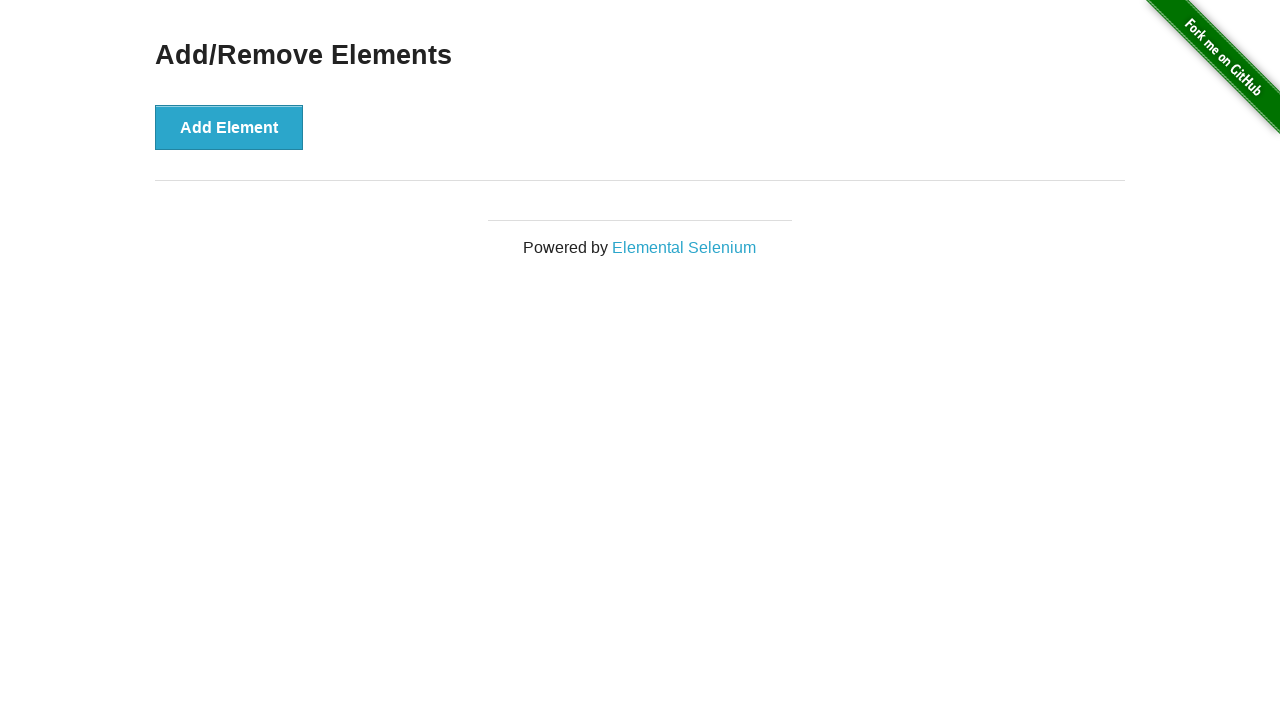